Tests dynamic dropdown/autocomplete functionality by typing a partial country name and selecting from suggestions

Starting URL: https://codenboxautomationlab.com/practice/

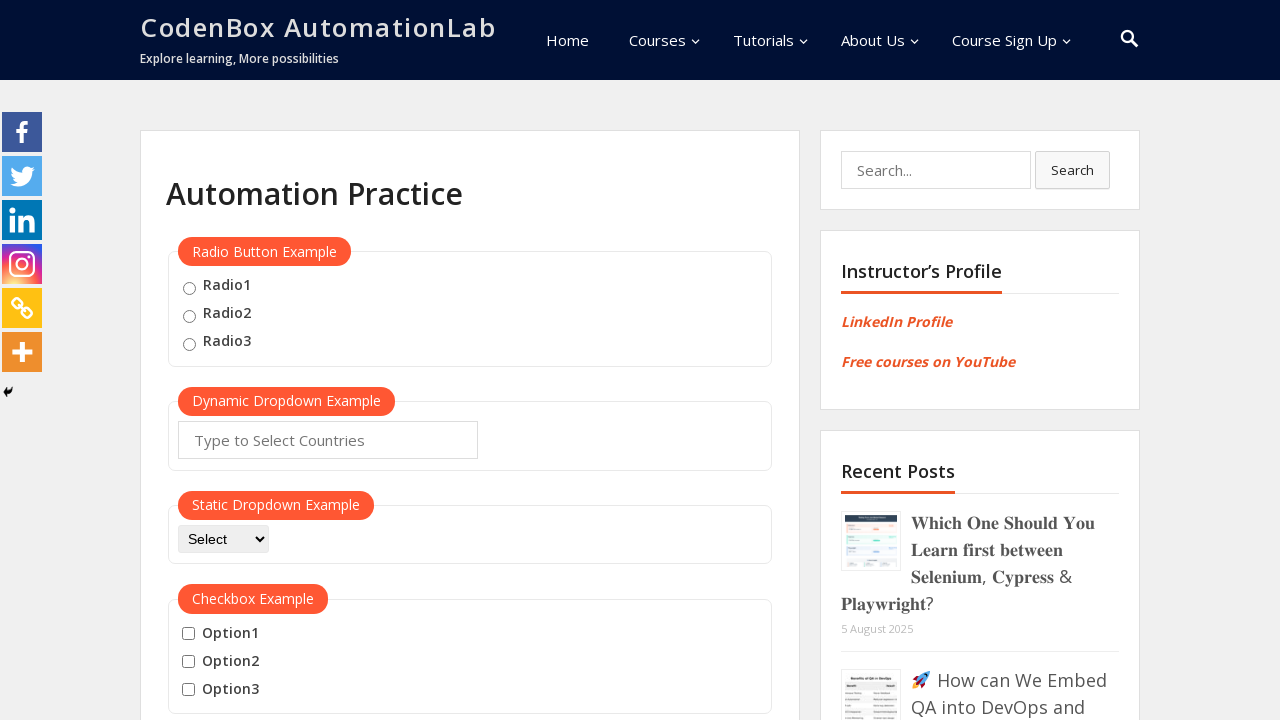

Filled autocomplete field with partial country name 'jo' on #autocomplete
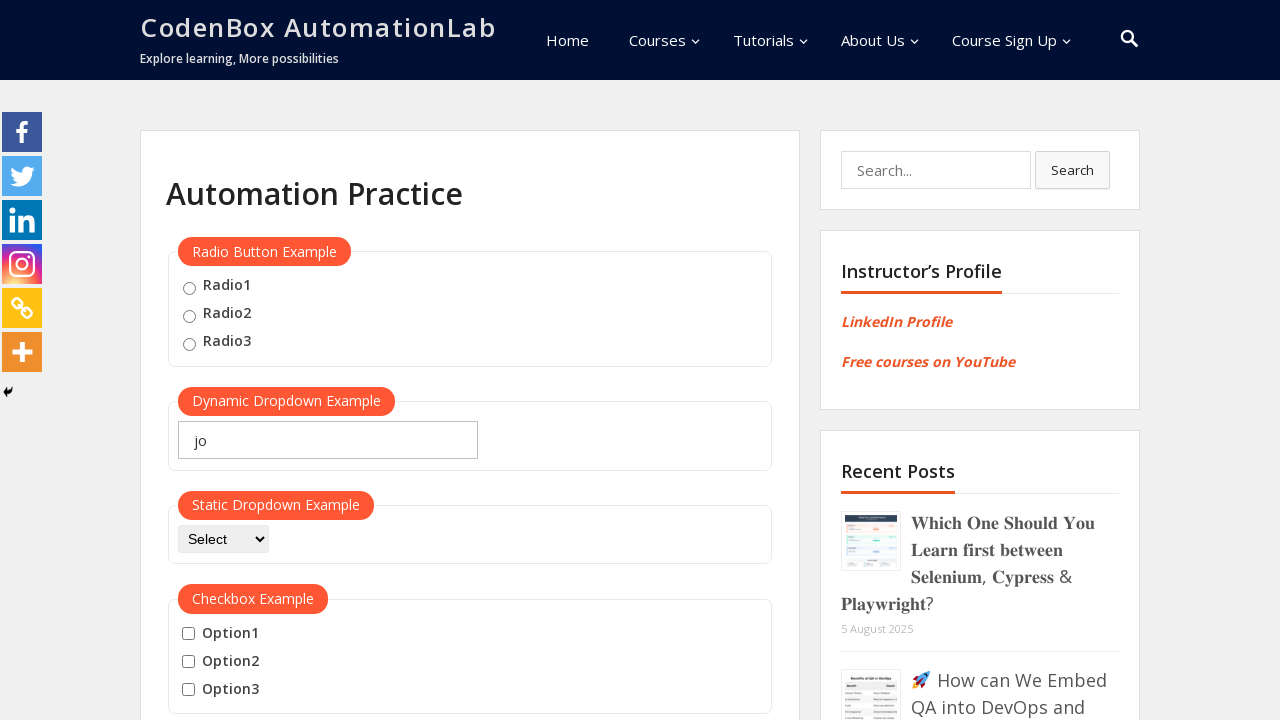

Waited 1000ms for dropdown suggestions to appear
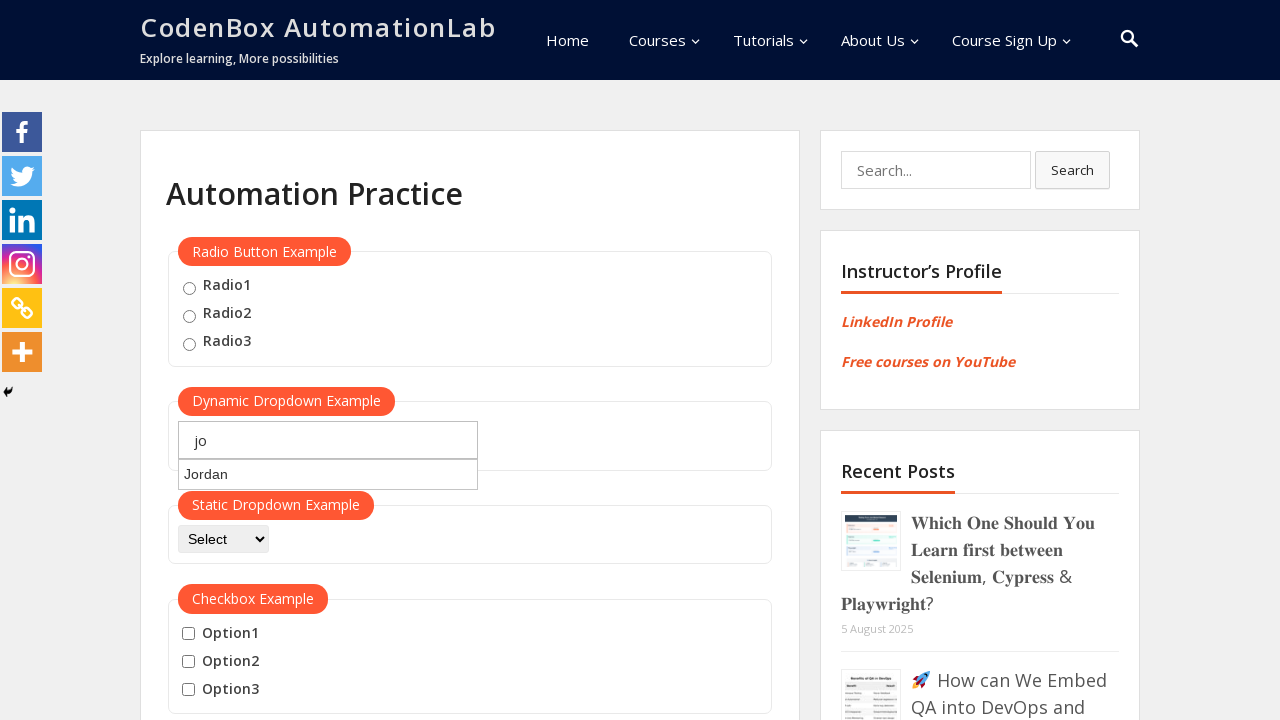

Pressed ArrowDown to highlight first suggestion
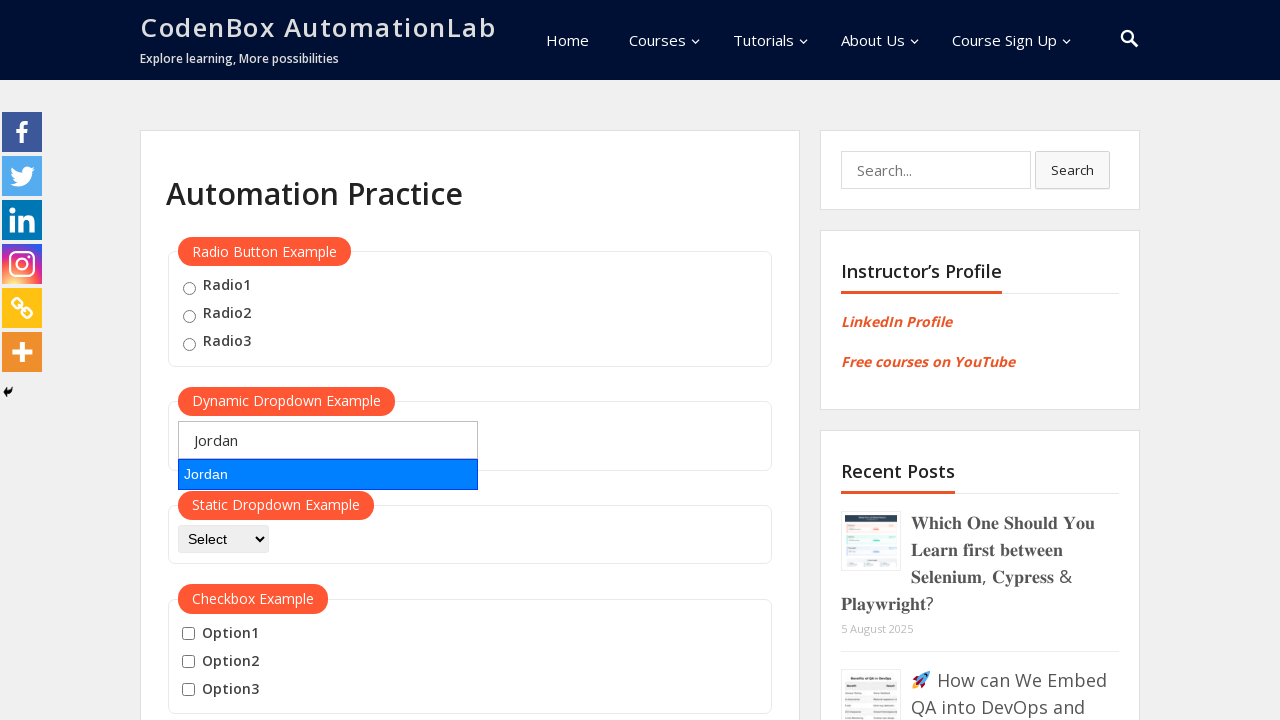

Pressed Enter to select highlighted country suggestion
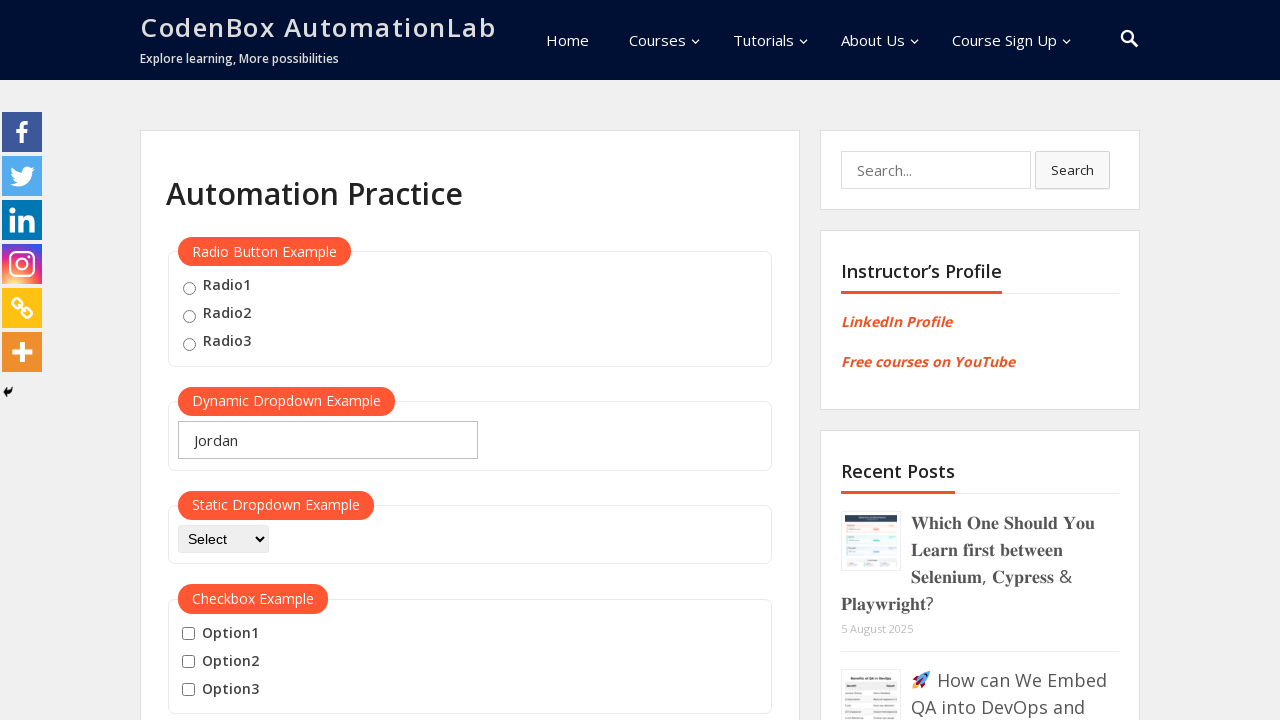

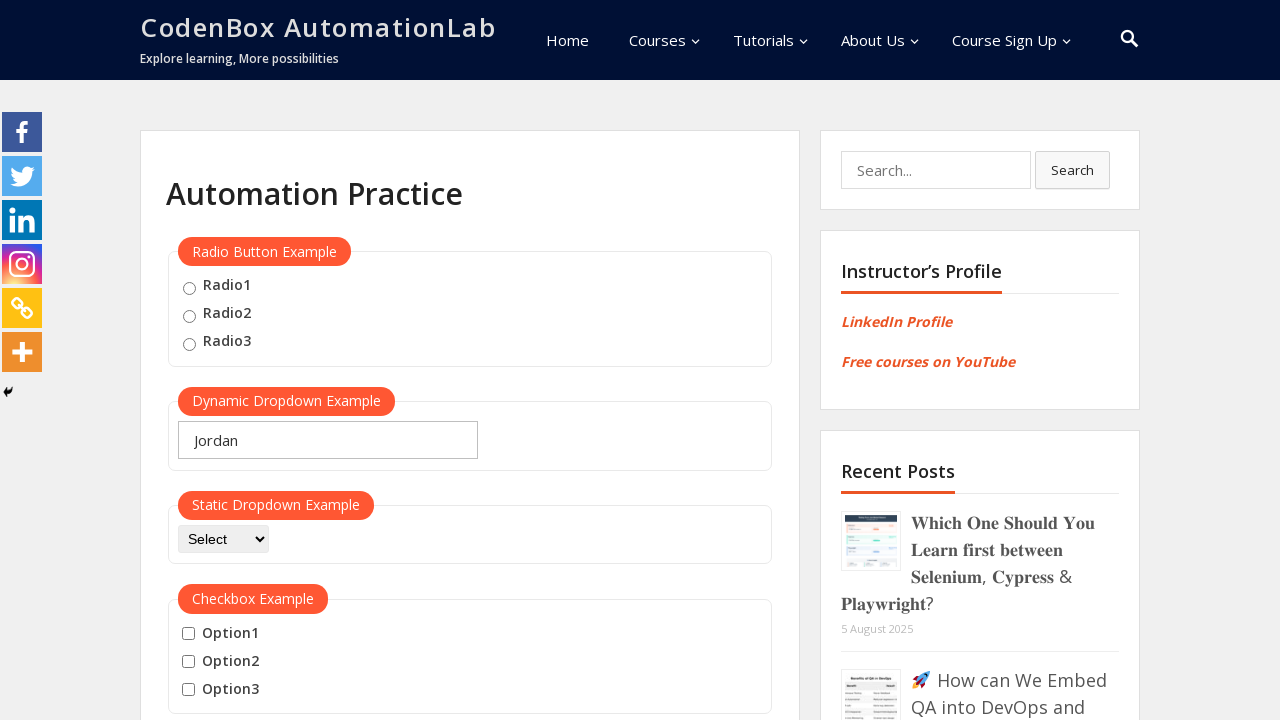